Tests dynamic controls functionality by clicking a toggle button to hide and show a checkbox element, verifying the element's visibility state changes correctly.

Starting URL: https://v1.training-support.net/selenium/dynamic-controls

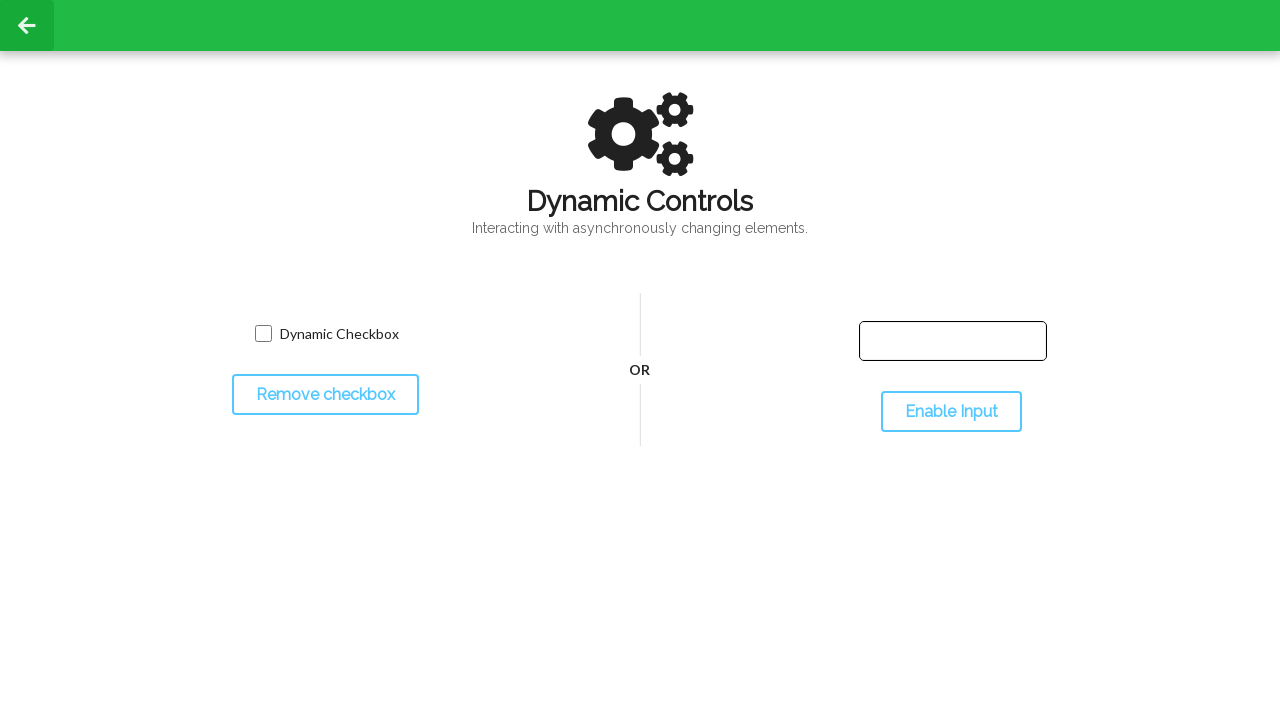

Clicked toggle button to hide checkbox at (325, 395) on #toggleCheckbox
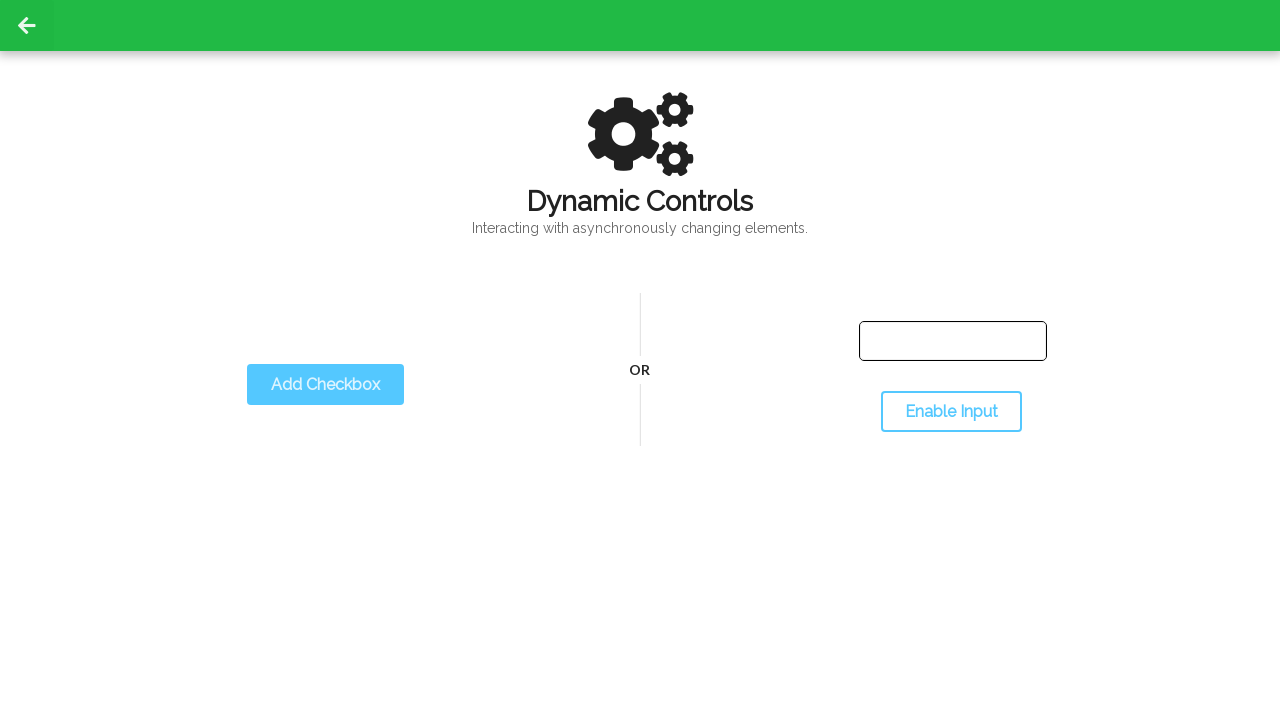

Verified checkbox element is hidden
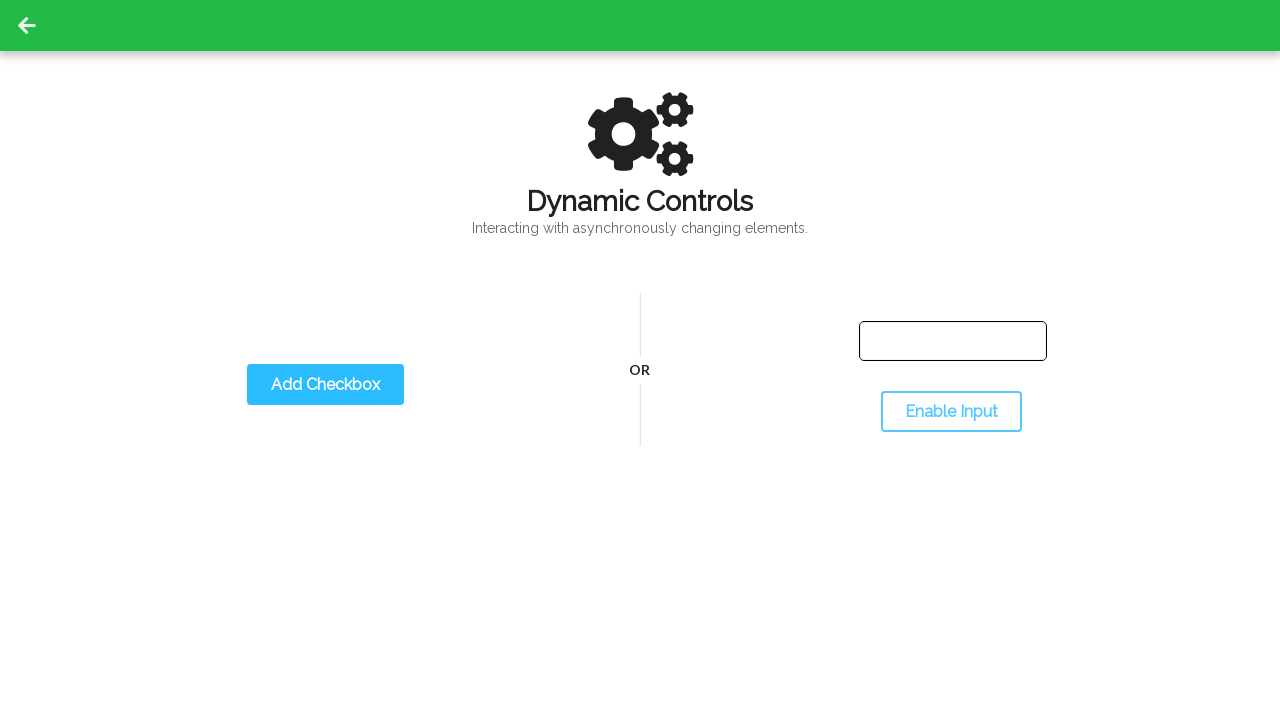

Clicked toggle button to show checkbox at (325, 385) on #toggleCheckbox
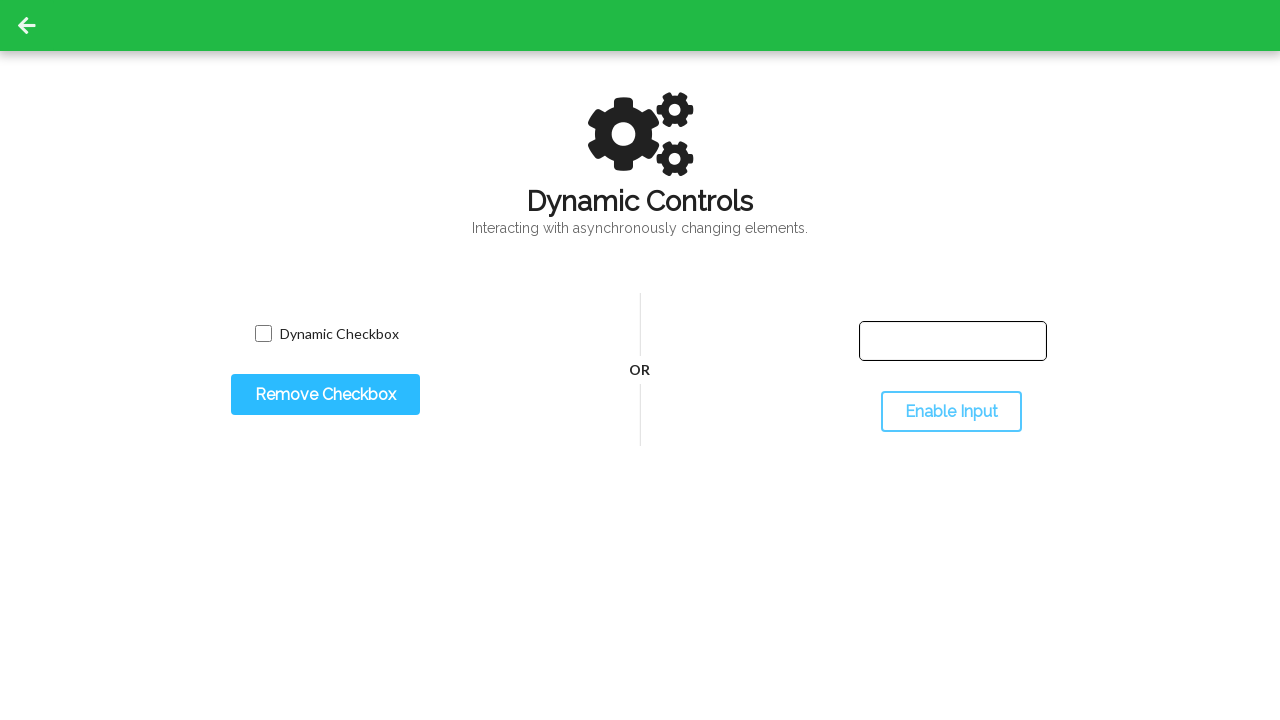

Verified checkbox element is visible again
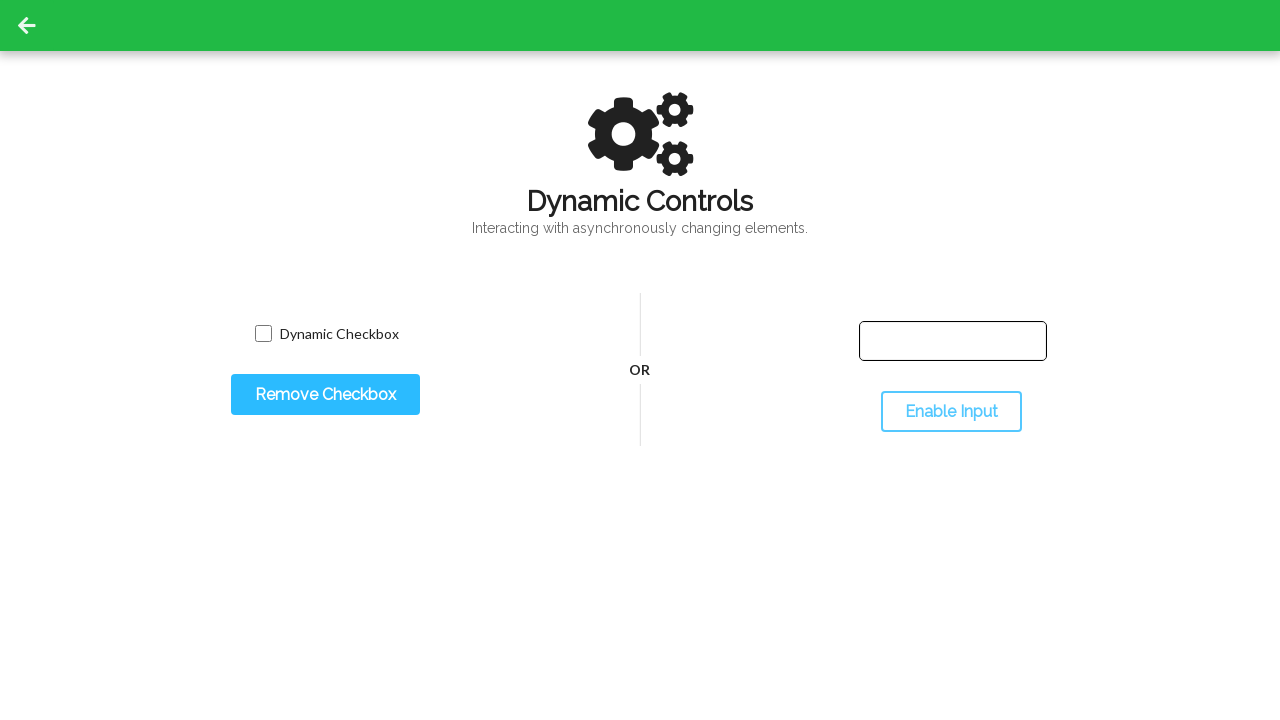

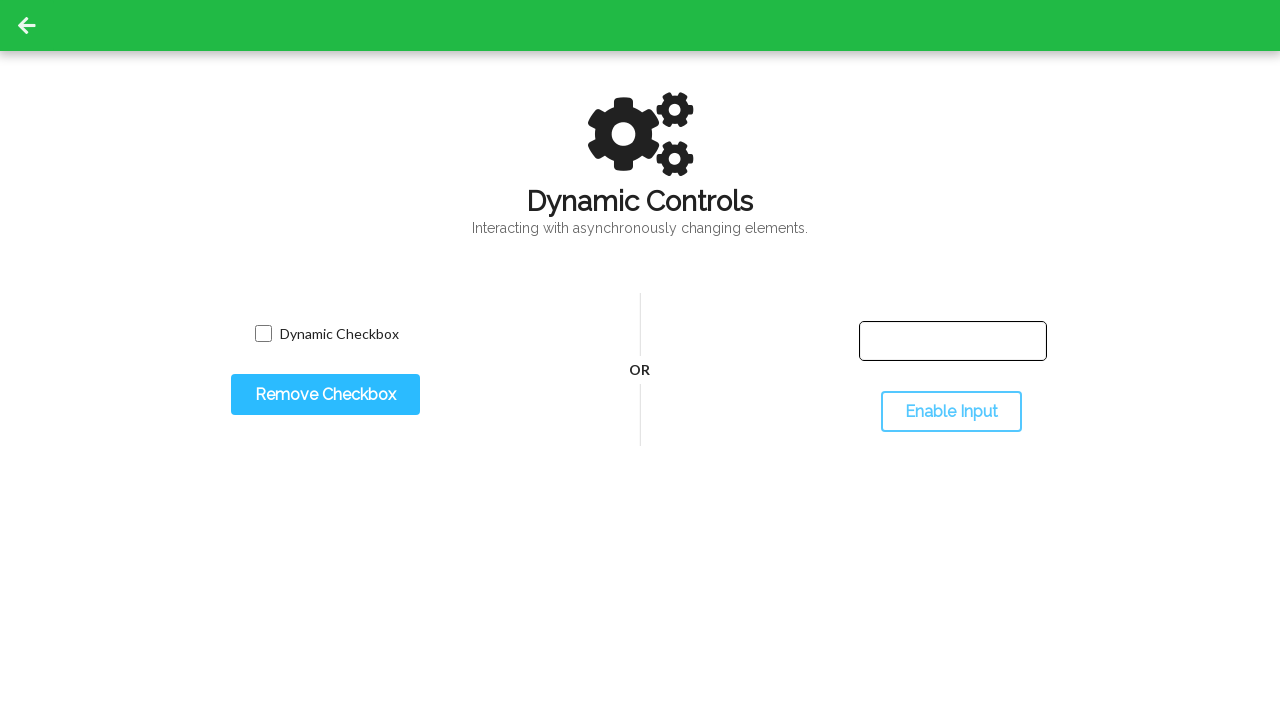